Tests text input field by entering custom text, submitting the form, and verifying the value persists

Starting URL: https://bonigarcia.dev/selenium-webdriver-java/web-form.html

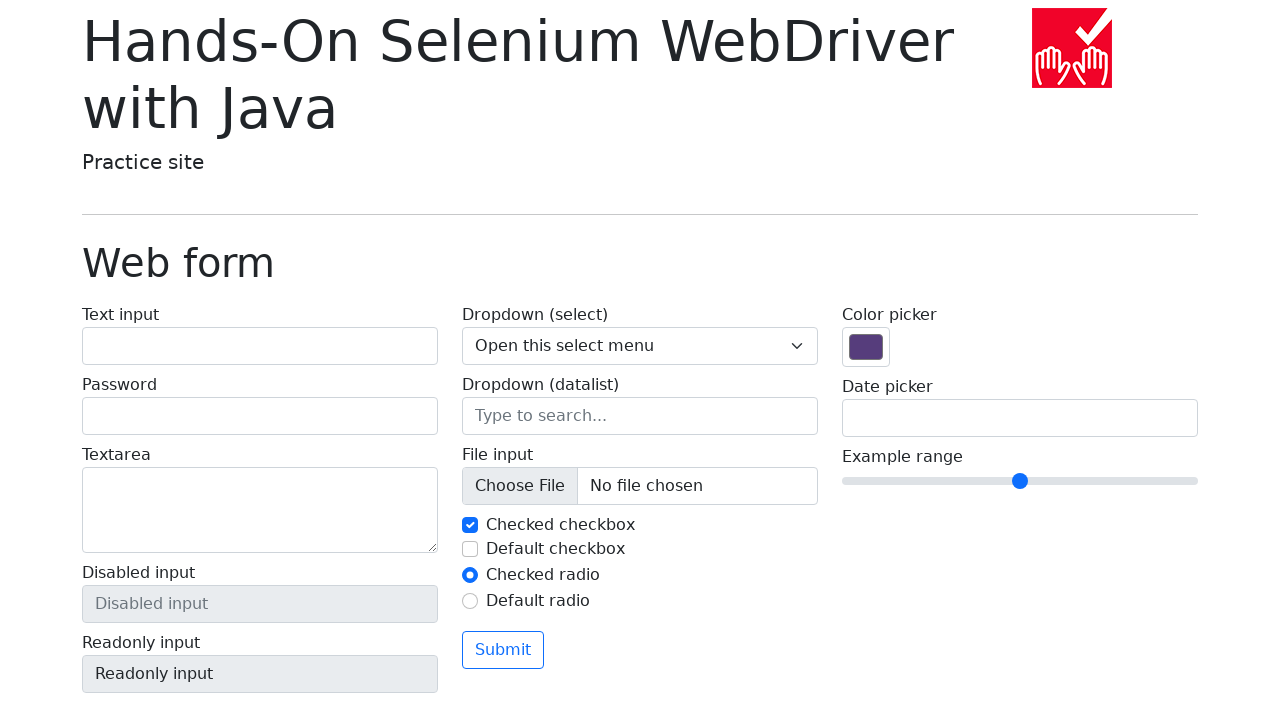

Entered custom text 'MyCustomText' into text input field on input#my-text-id
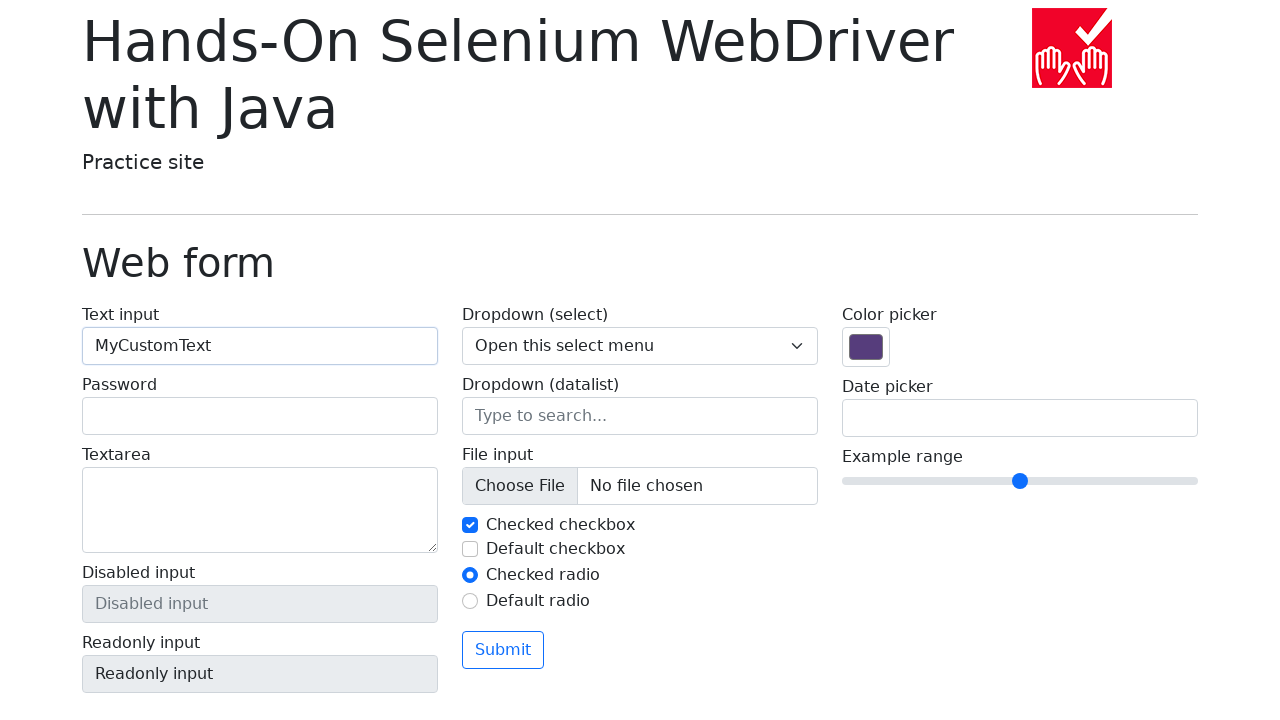

Clicked submit button to submit the form at (503, 650) on button[type='submit']
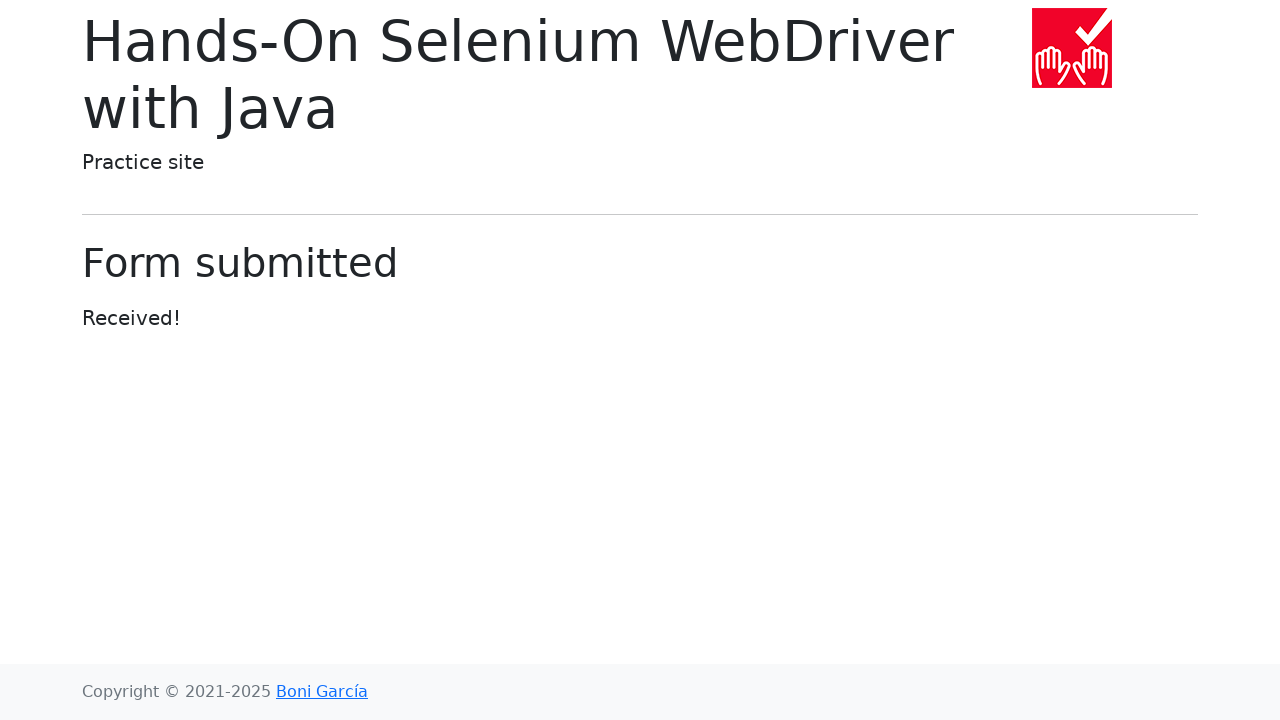

Waited for 1 second after form submission
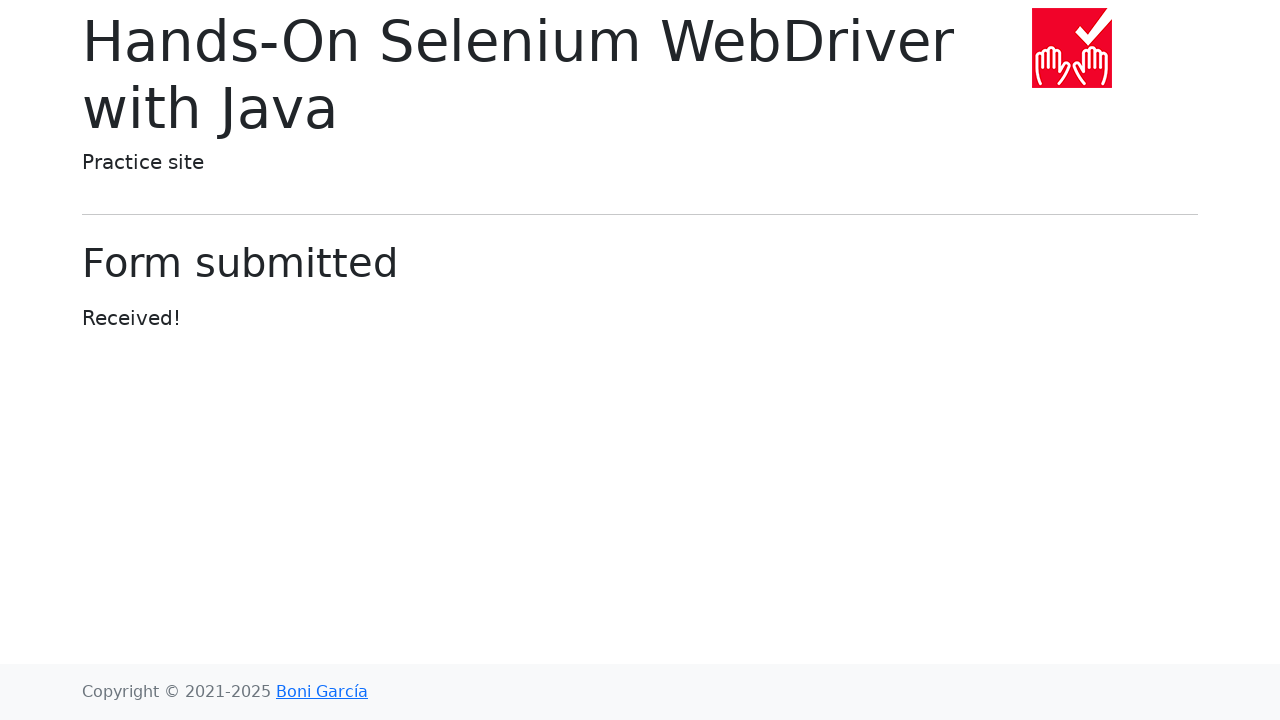

Navigated back to the previous page
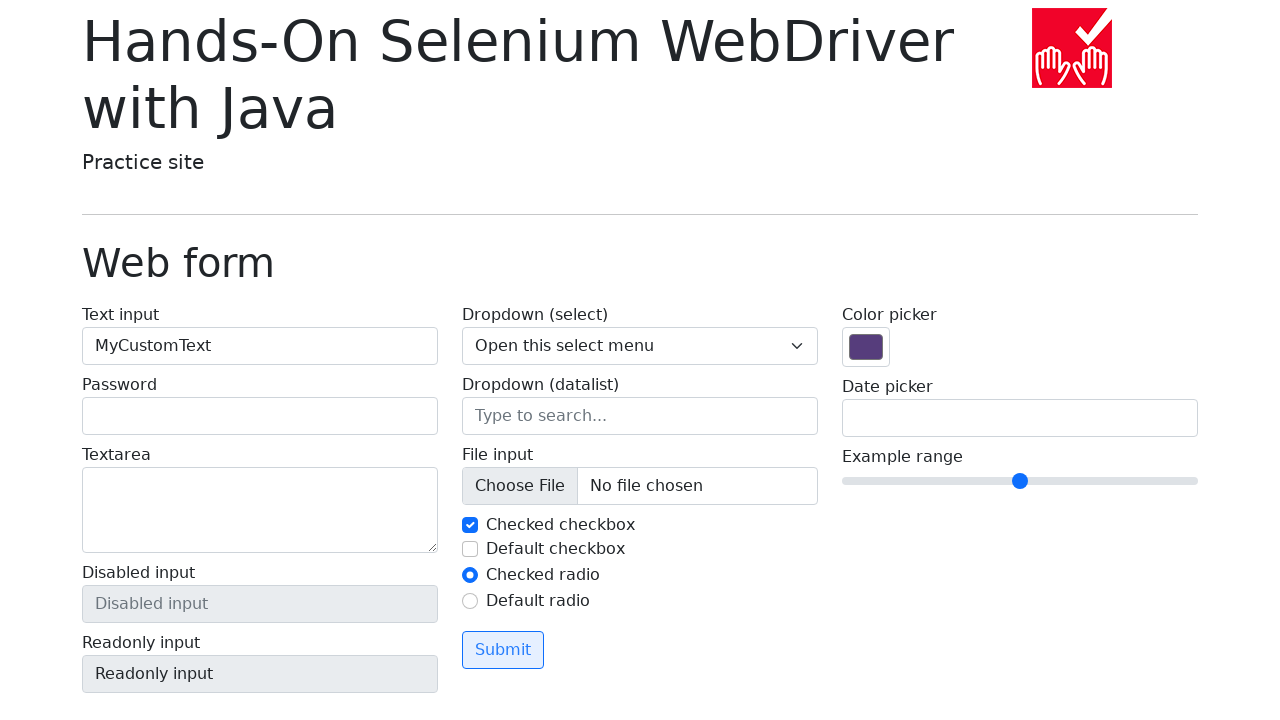

Located the text input field
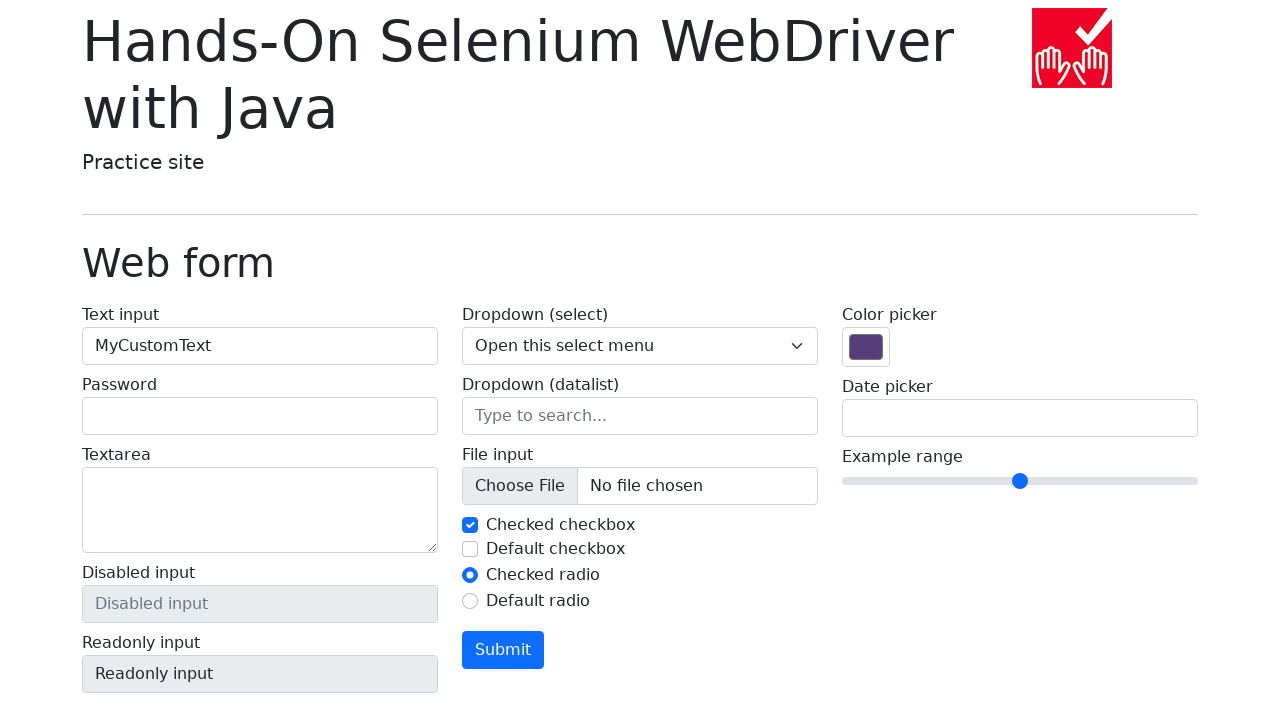

Verified that text field value persists as 'MyCustomText'
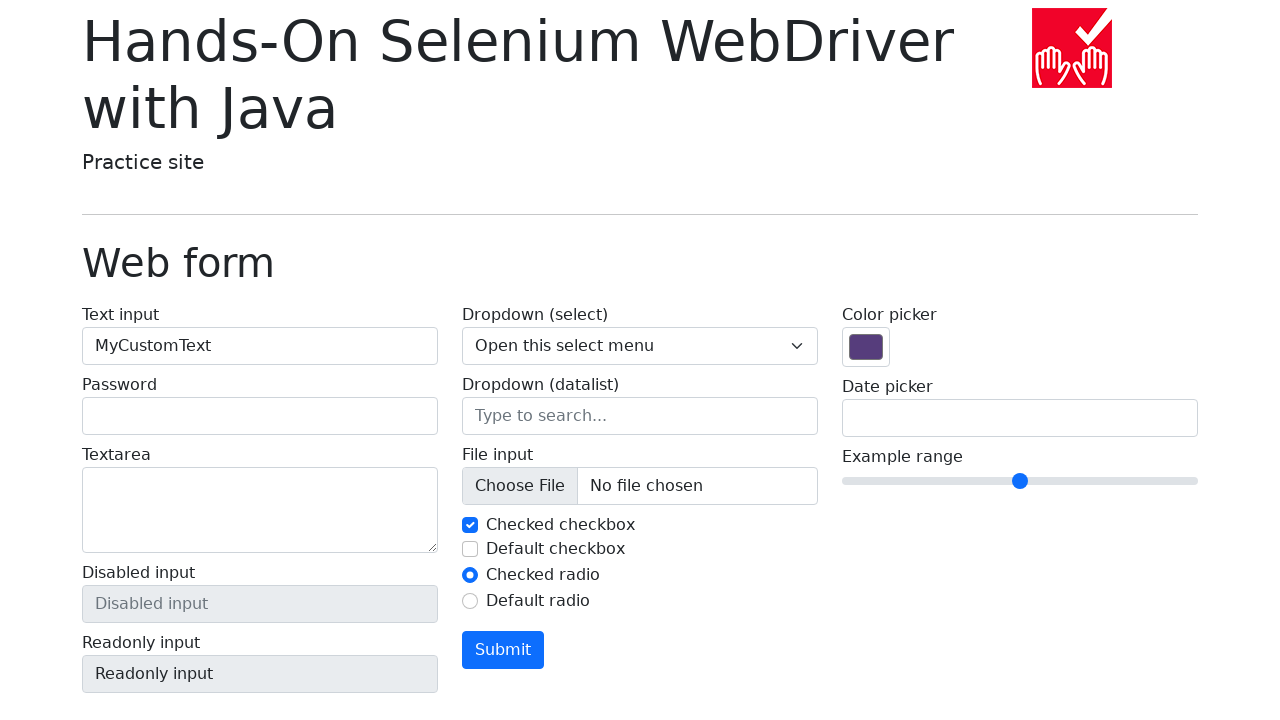

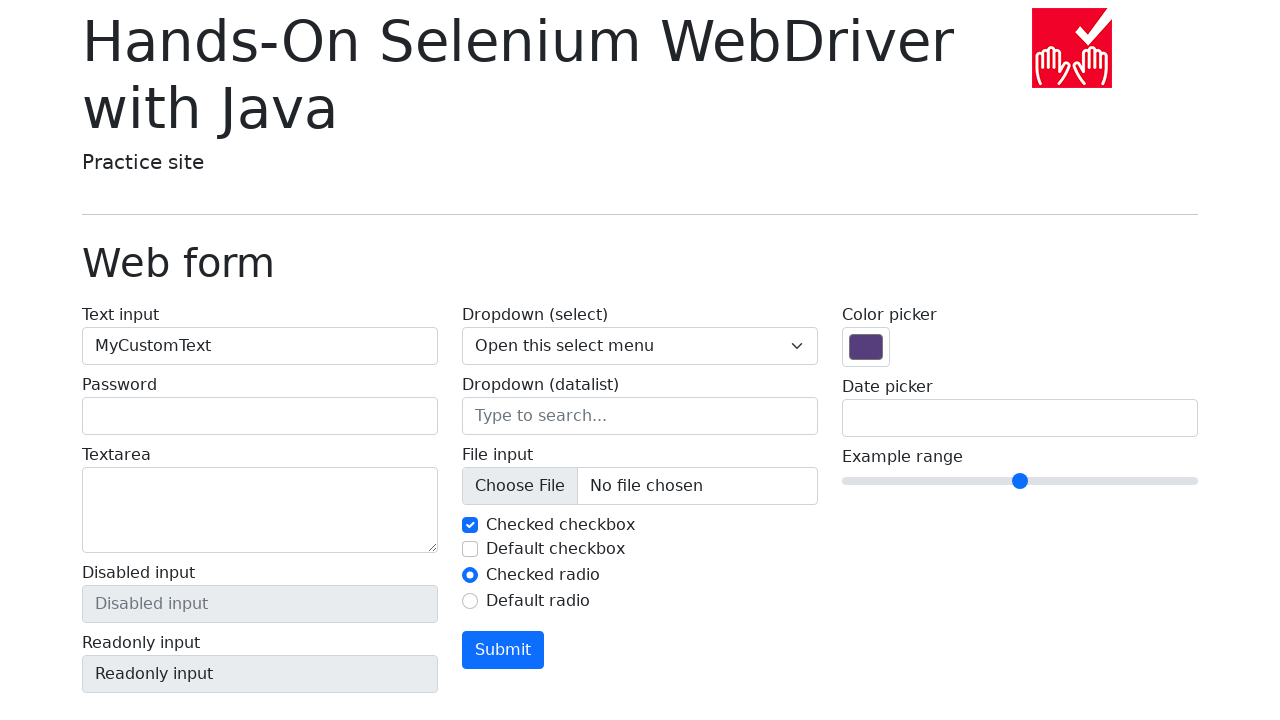